Navigates to the Automation Exercise homepage and clicks the Test Cases button to verify navigation to the test cases page.

Starting URL: https://automationexercise.com/

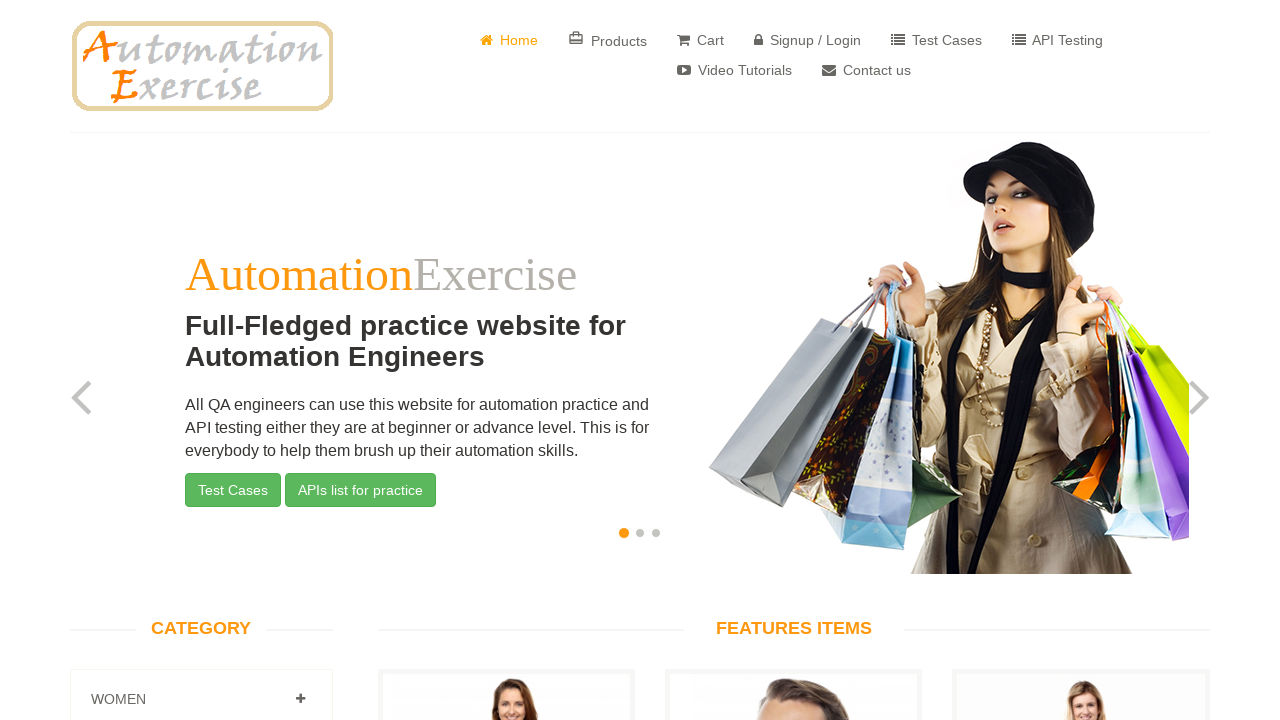

Navigated to Automation Exercise homepage
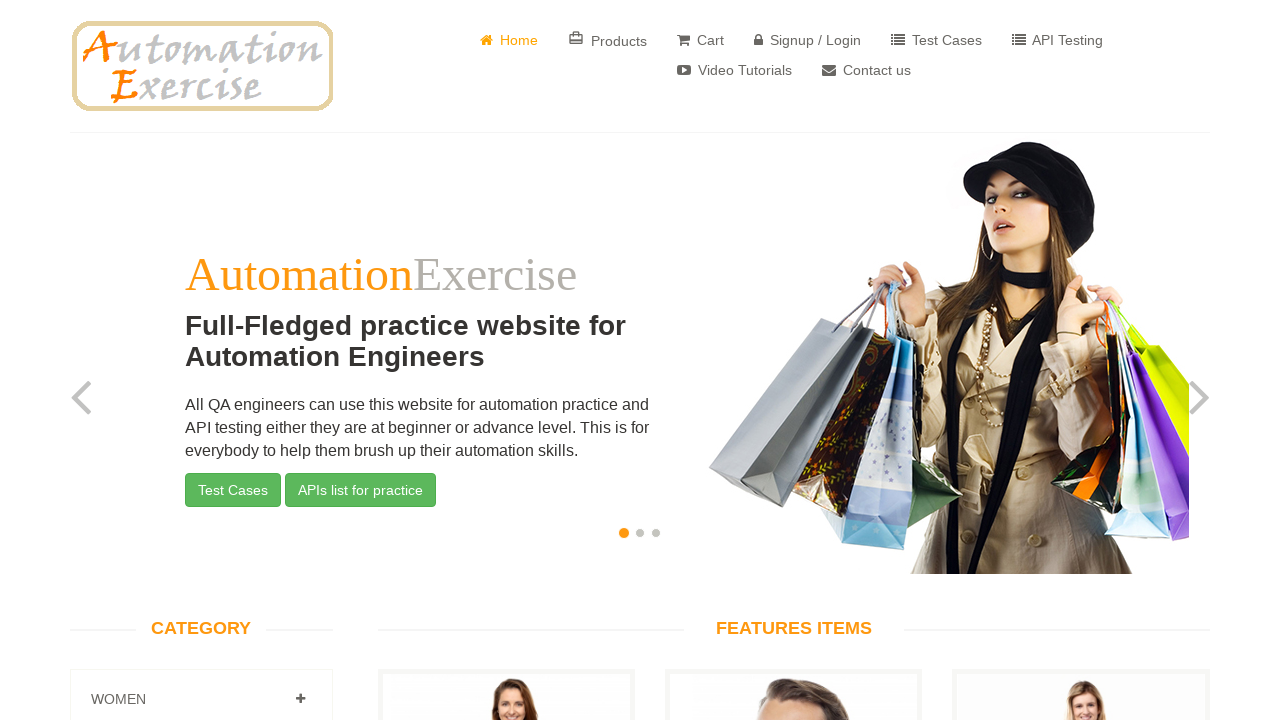

Clicked on Test Cases button at (936, 40) on text=Test Cases
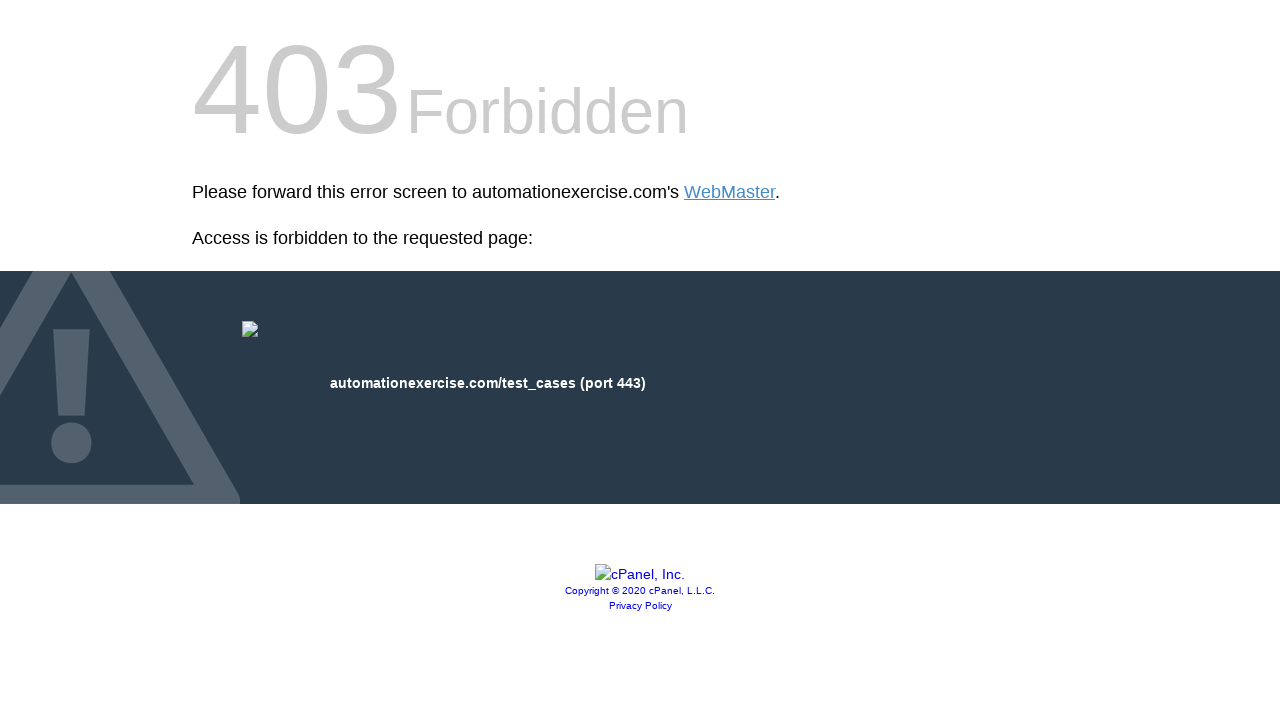

Successfully navigated to Test Cases page
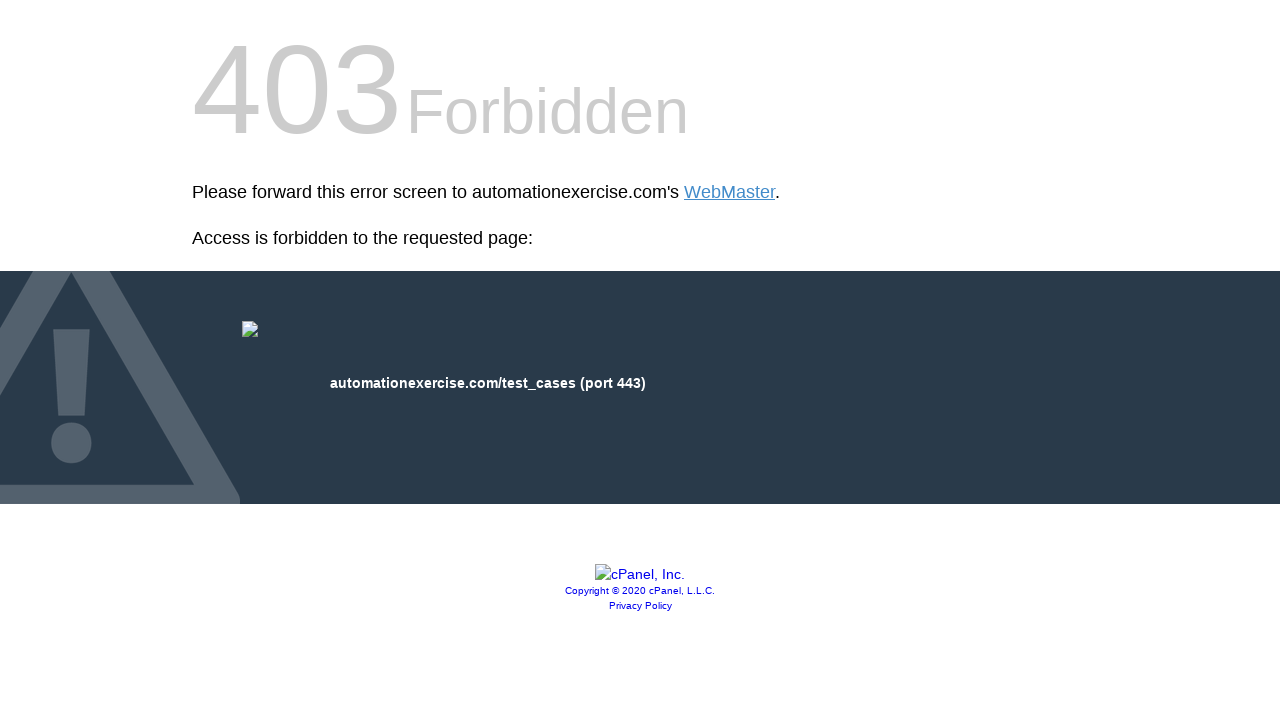

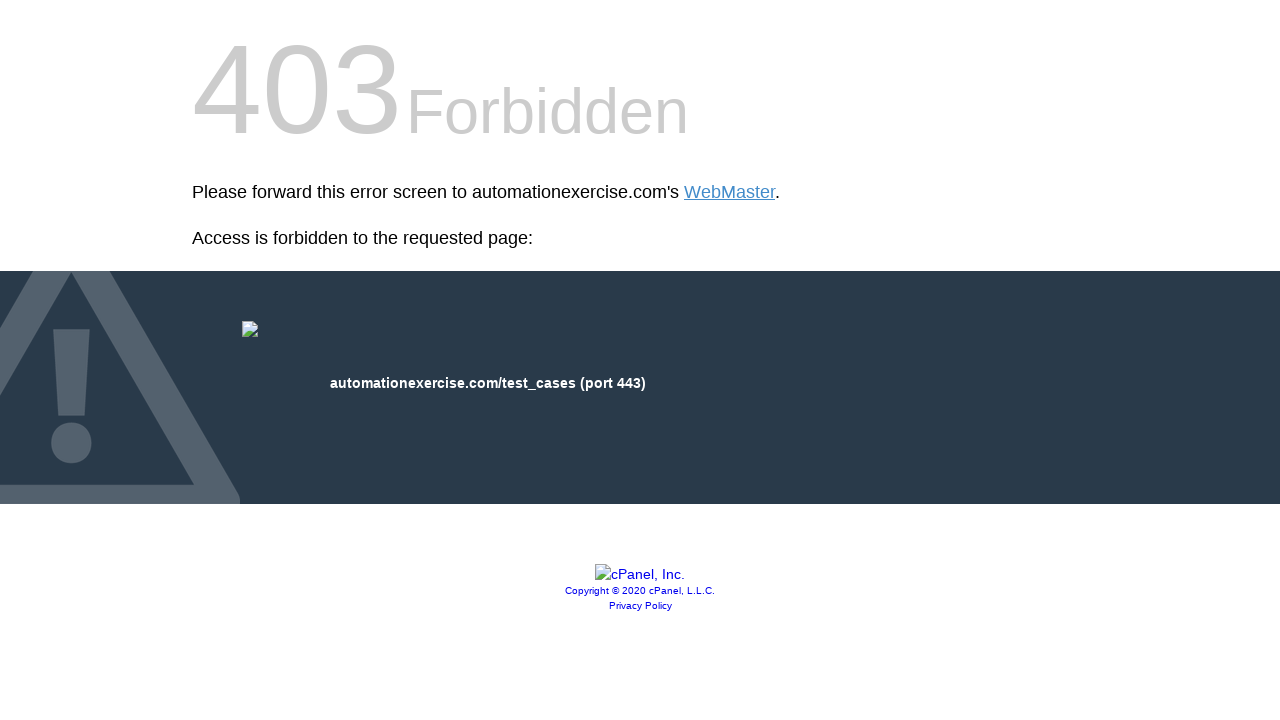